Solves a math captcha by reading a value, calculating a mathematical formula, and submitting the answer along with checkbox selections

Starting URL: https://suninjuly.github.io/math.html

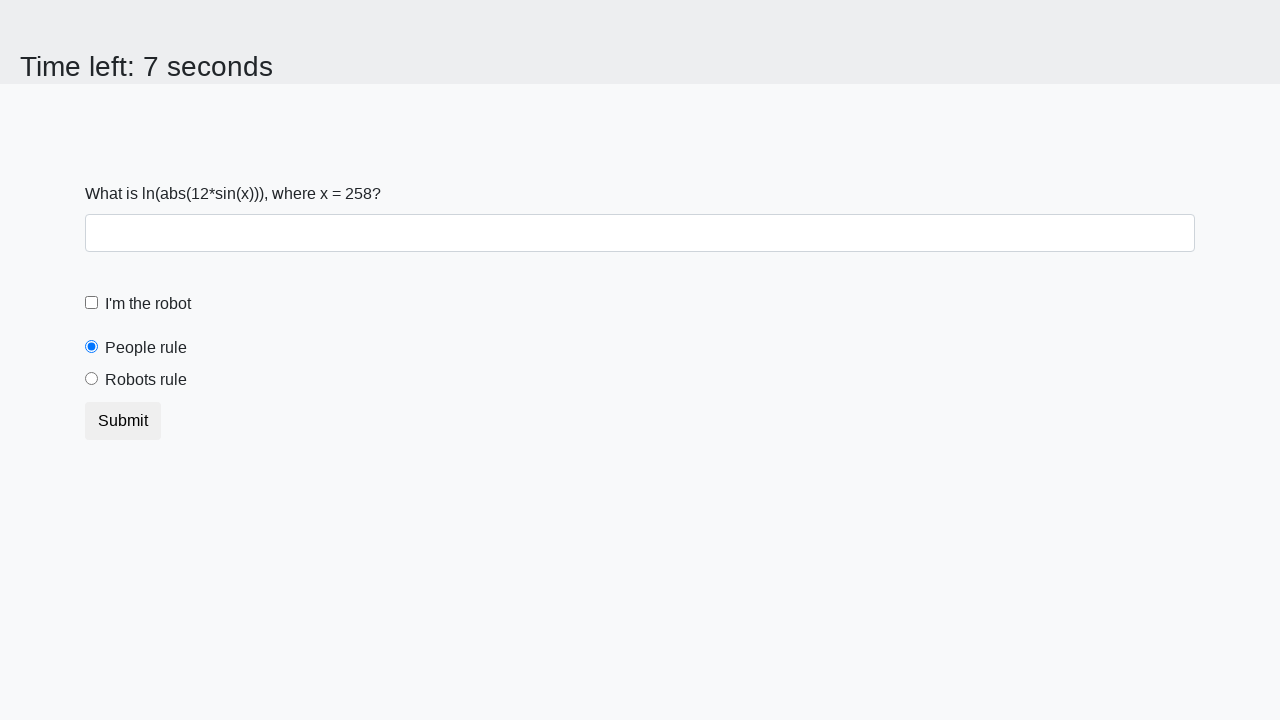

Located the input value element
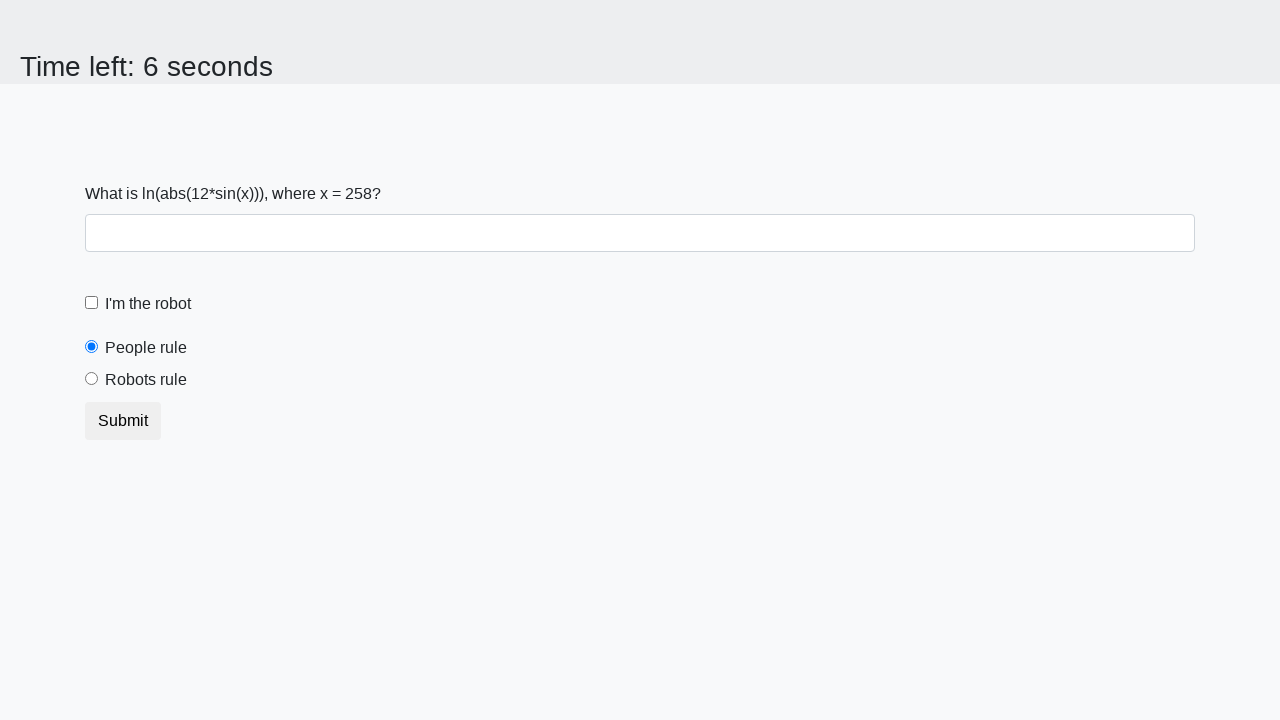

Read input value from page: 258
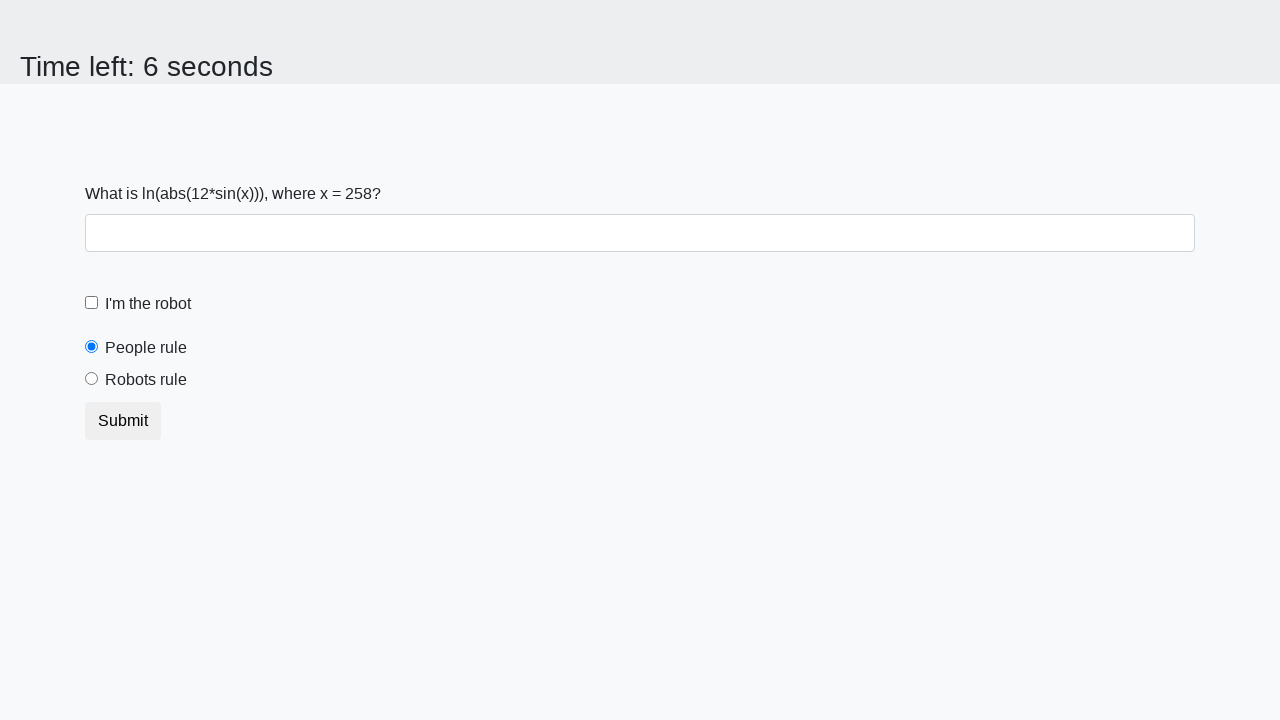

Calculated mathematical formula result: 1.5163632867448882
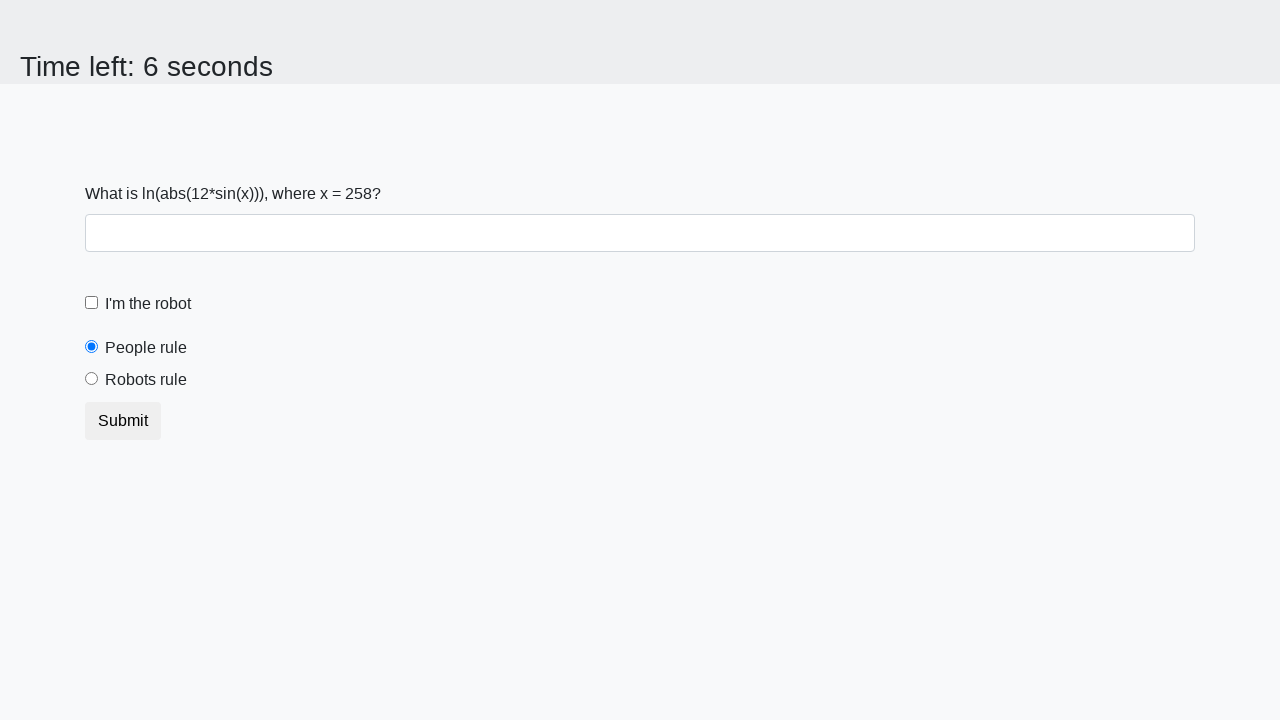

Filled the form control with calculated answer on .form-control
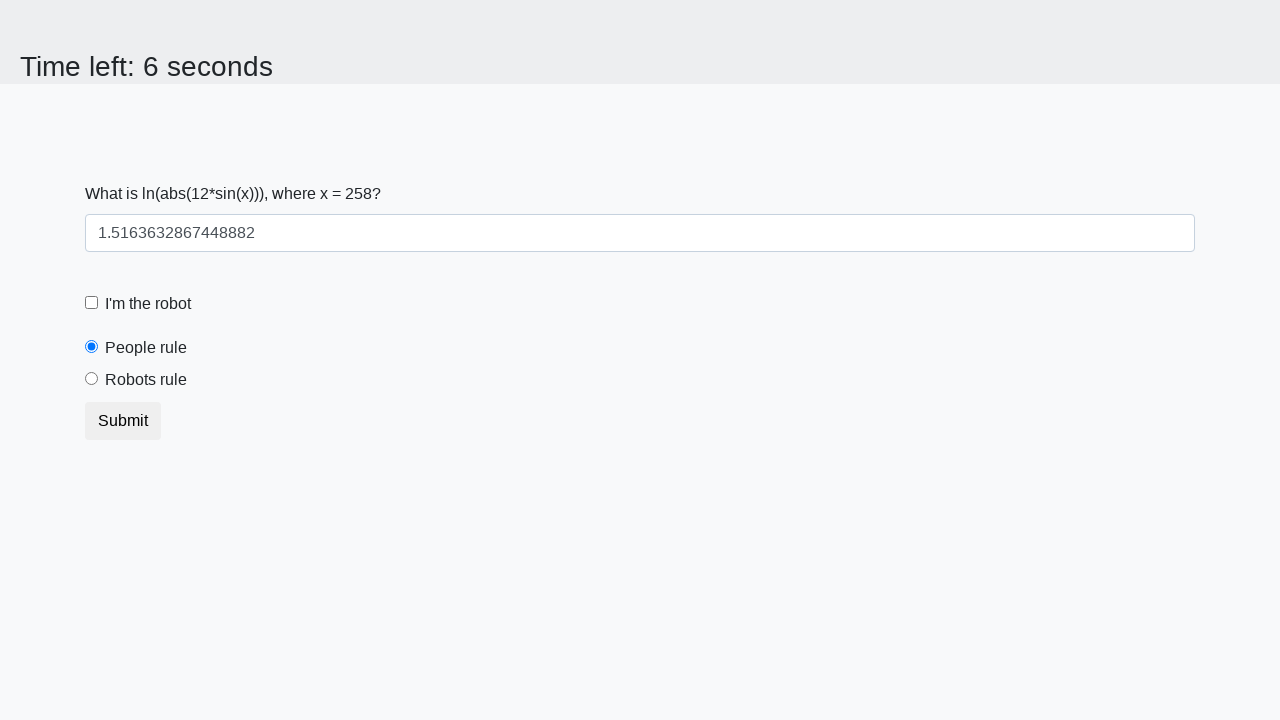

Clicked the robot checkbox at (92, 303) on #robotcheckbox
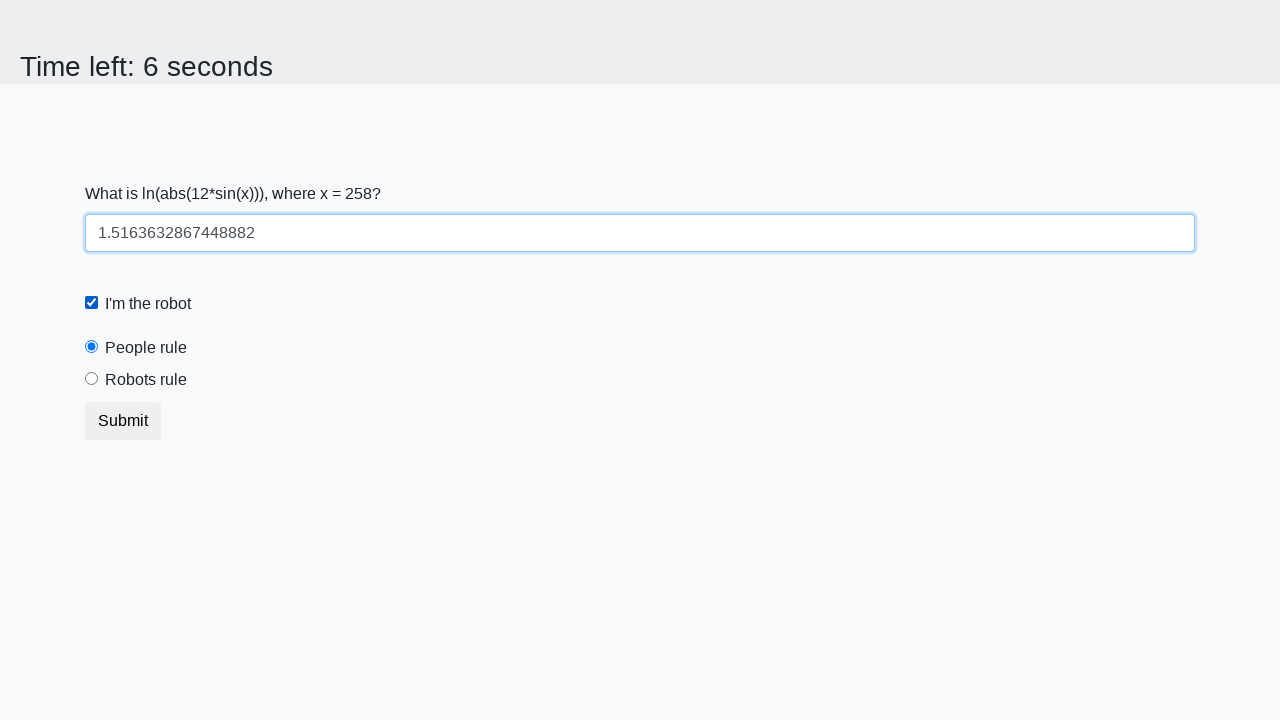

Clicked the robots rule radio button at (92, 379) on #robotsRule
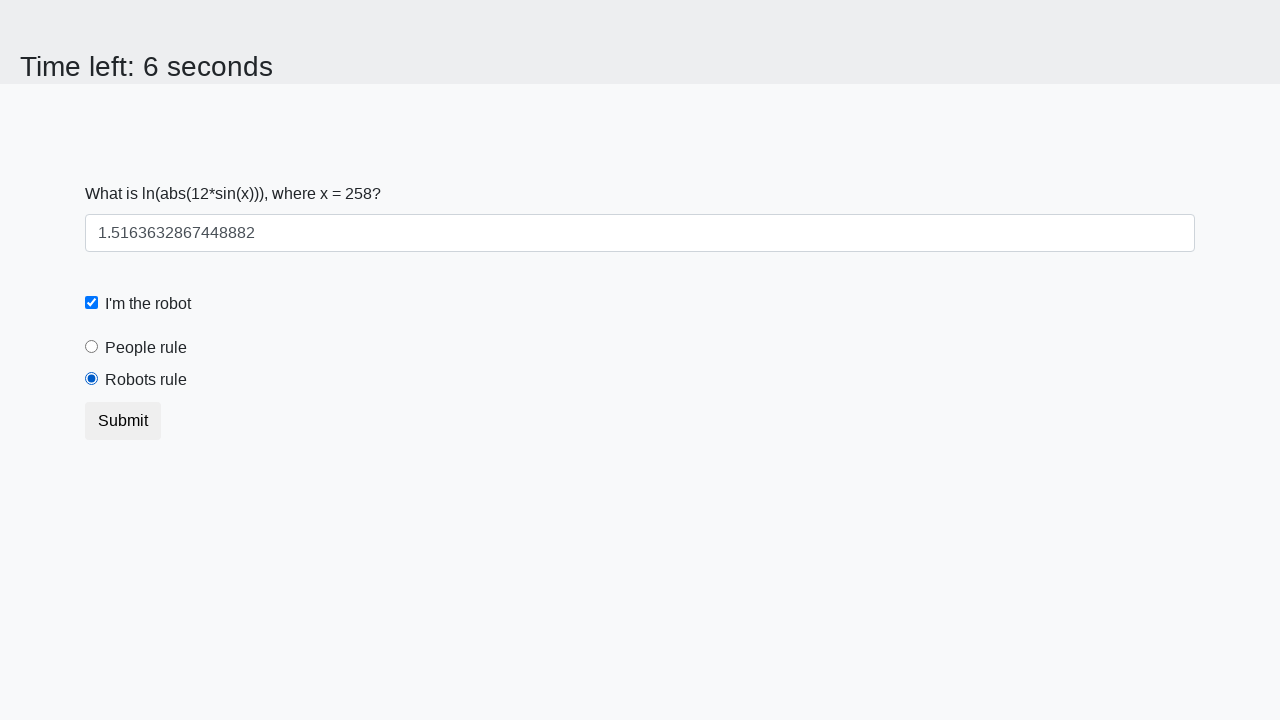

Submitted the form at (123, 421) on button.btn.btn-default
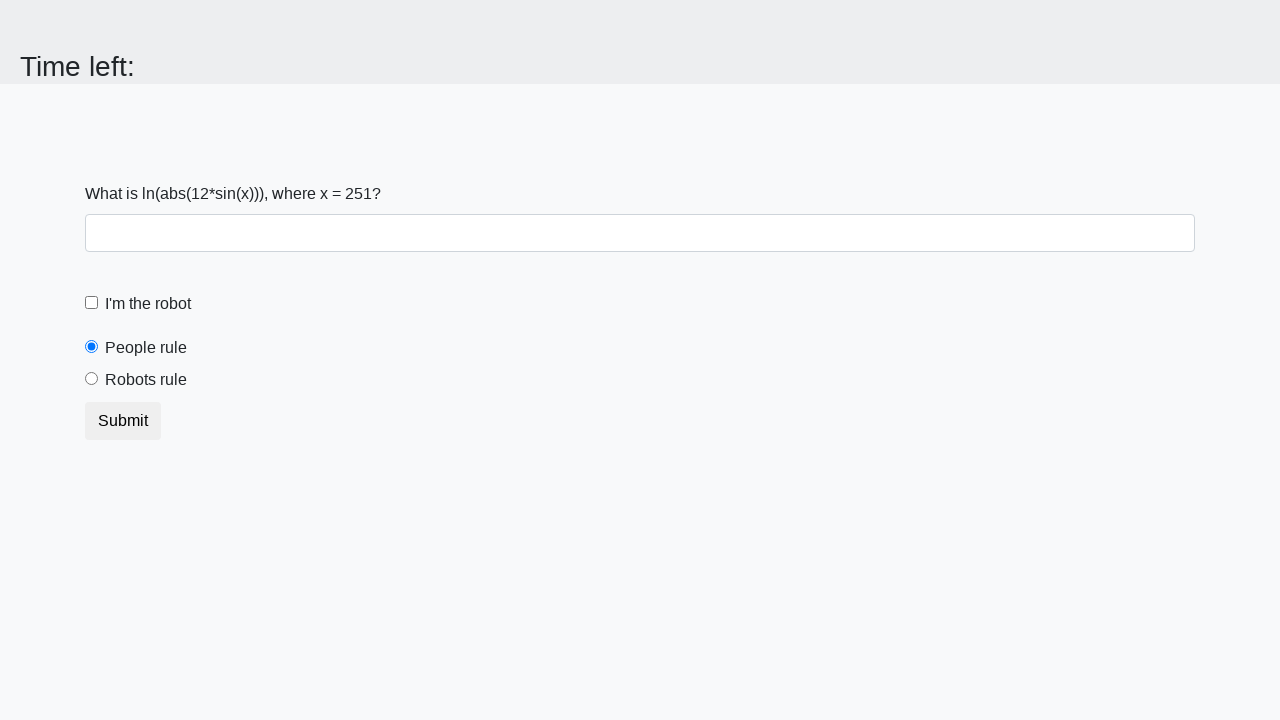

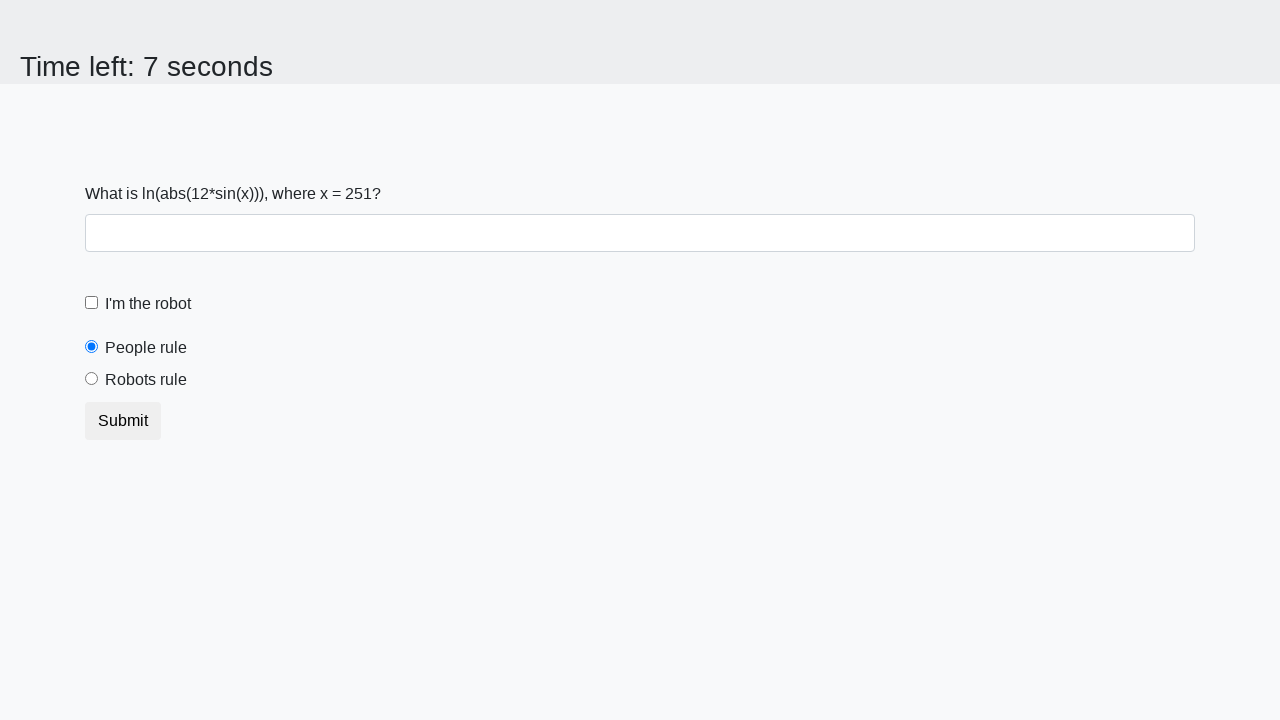